Tests bootstrap dropdown functionality by clicking a dropdown menu and selecting the "JavaScript" option from the list

Starting URL: http://seleniumpractise.blogspot.com/2016/08/bootstrap-dropdown-example-for-selenium.html

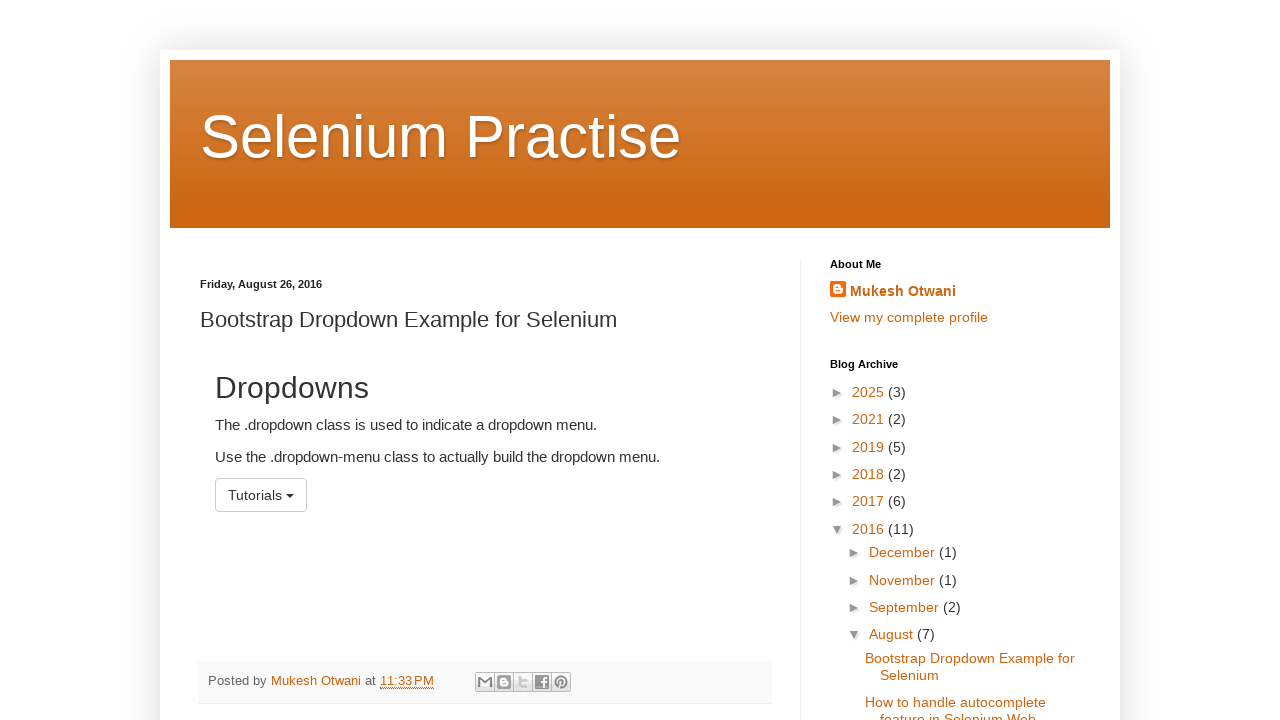

Clicked dropdown menu button at (261, 495) on #menu1
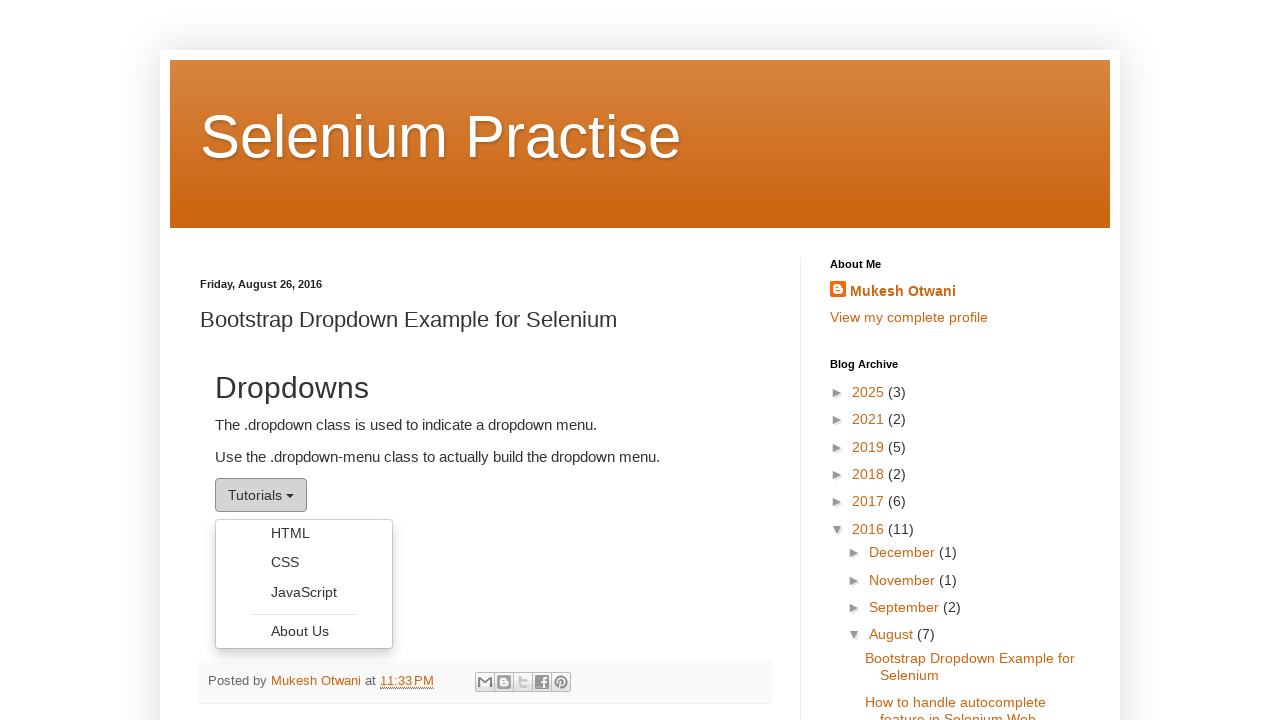

Dropdown menu became visible
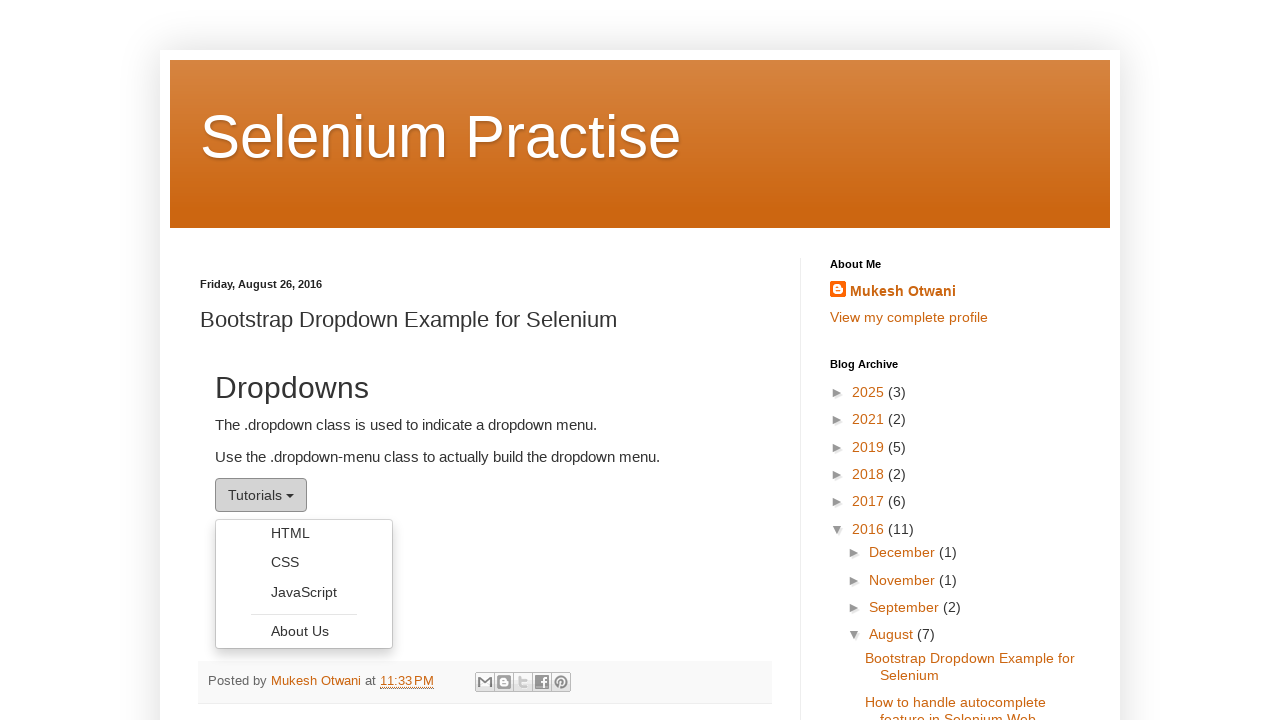

Selected 'JavaScript' option from dropdown menu at (304, 592) on ul.dropdown-menu li a:has-text('JavaScript')
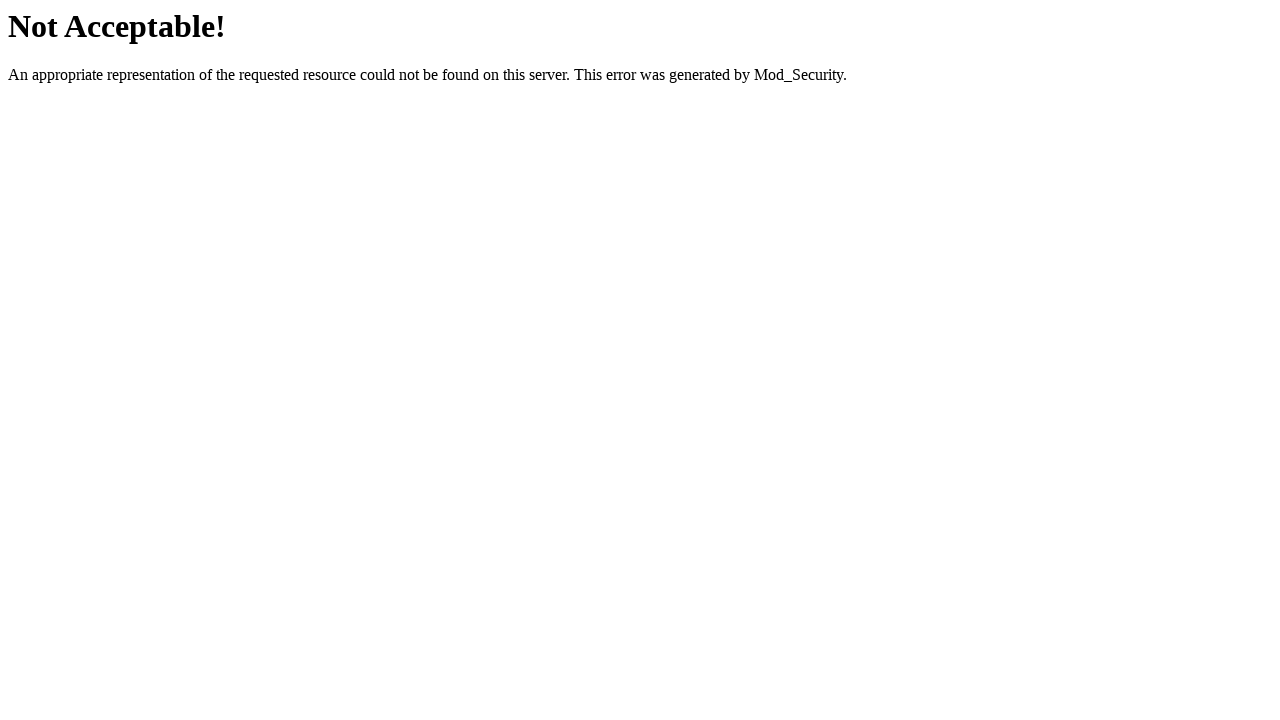

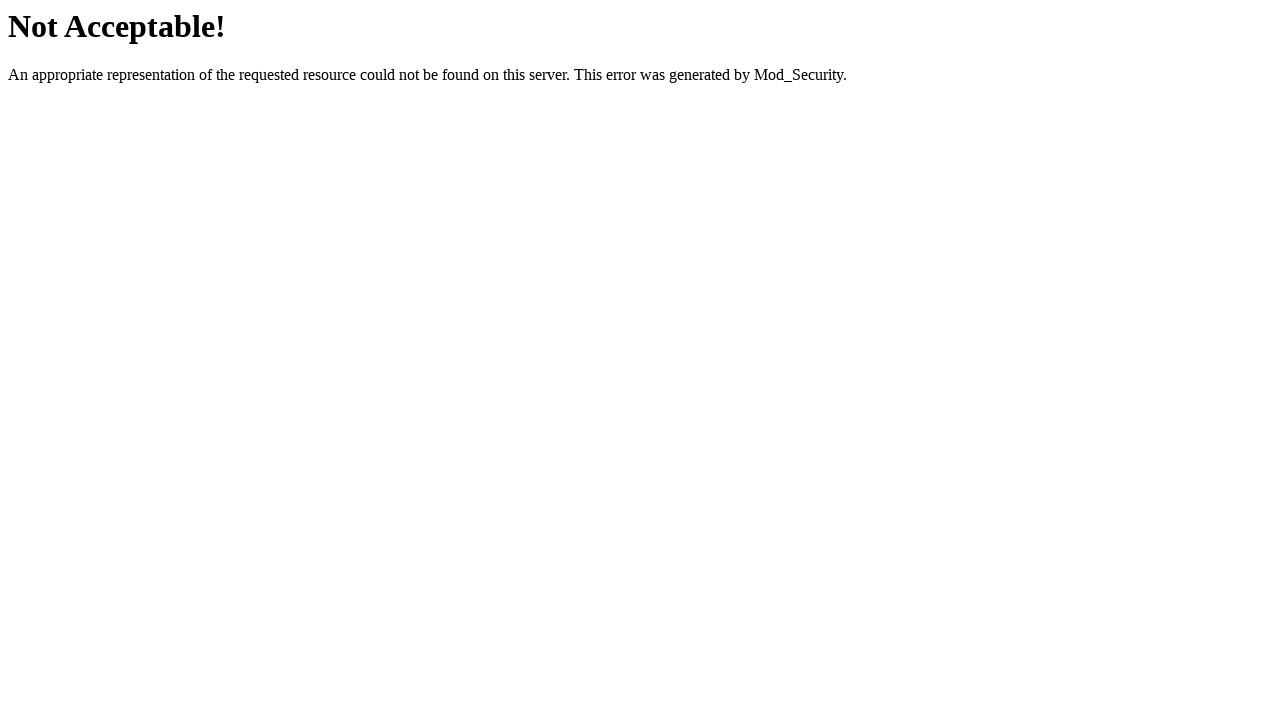